Tests dropdown interaction by clicking on a dropdown element and selecting options by index and visible text

Starting URL: https://rahulshettyacademy.com/AutomationPractice/

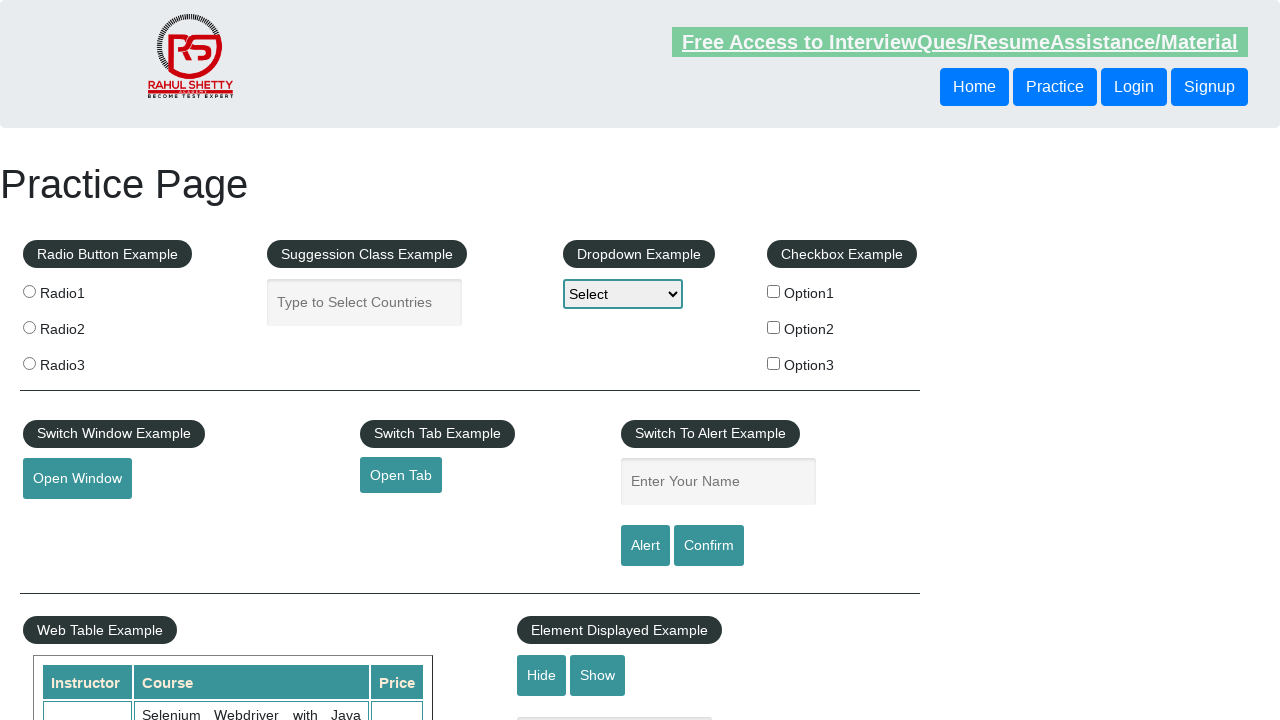

Clicked on dropdown element to open it at (623, 294) on #dropdown-class-example
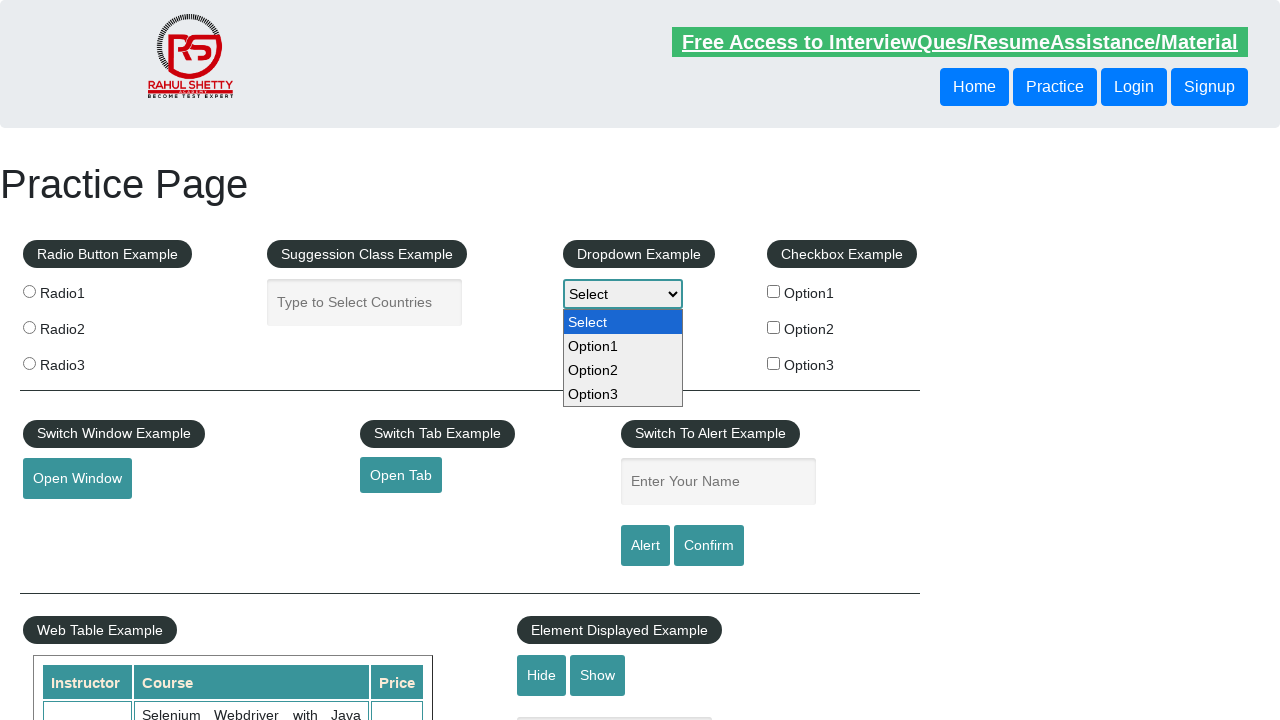

Selected dropdown option by index 2 (Option2) on #dropdown-class-example
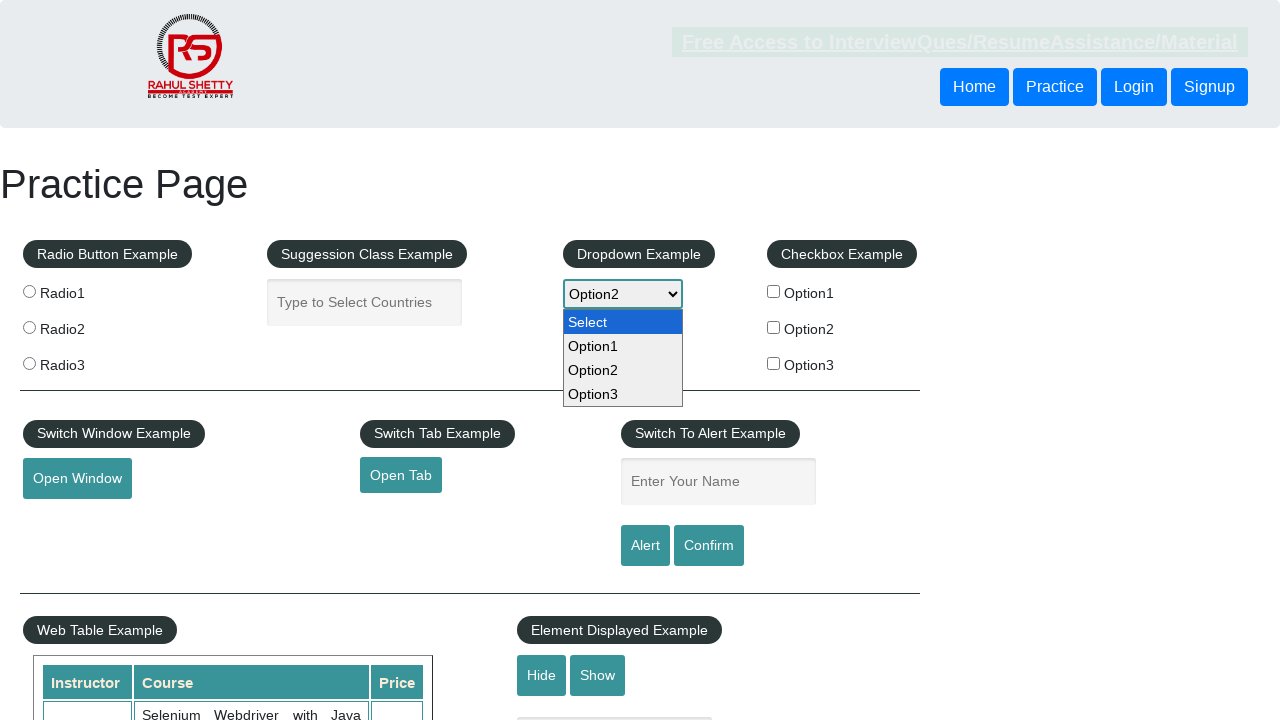

Selected dropdown option by visible text (Option3) on #dropdown-class-example
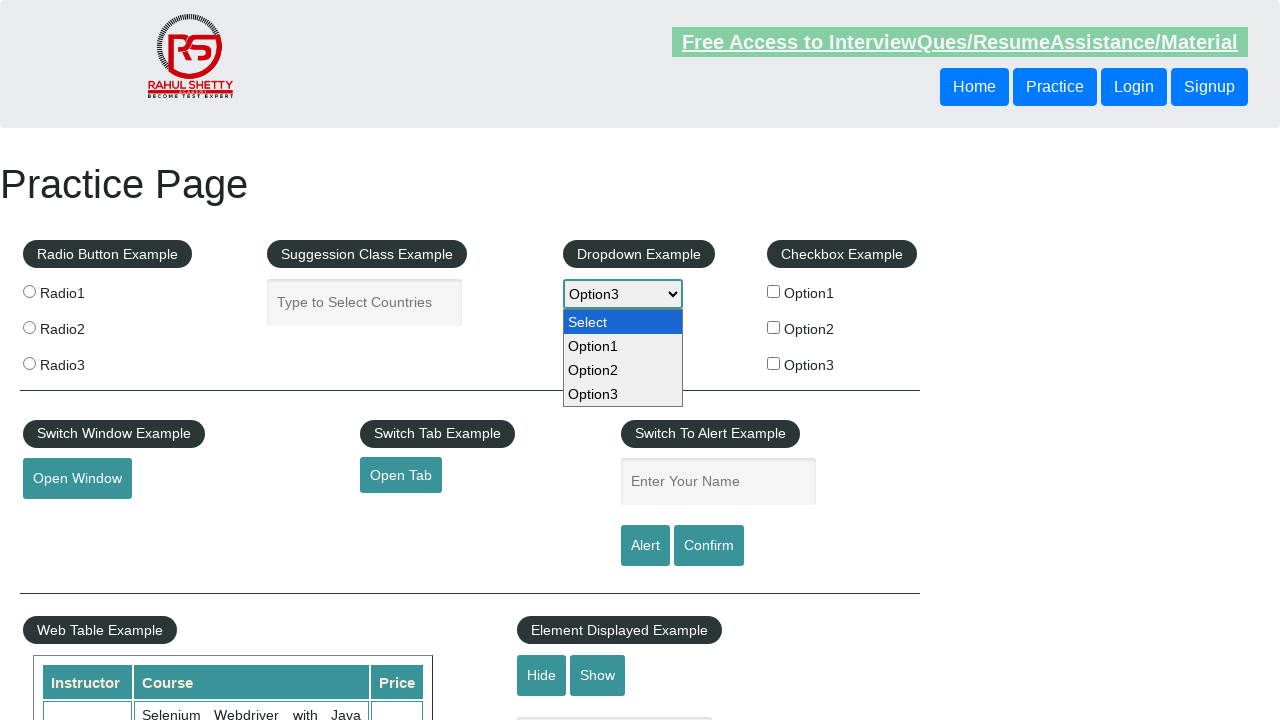

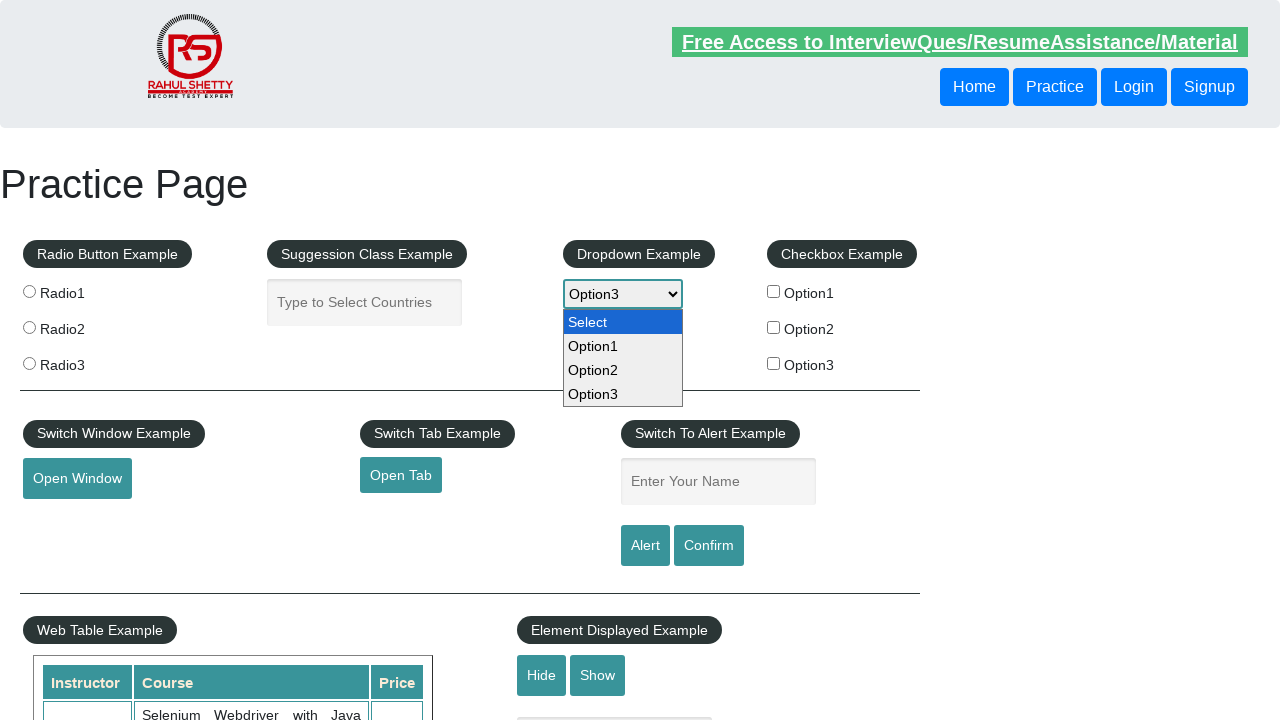